Tests checkbox functionality on an HTML forms tutorial page by finding all checkboxes and clicking any that are not already selected

Starting URL: https://echoecho.com/htmlforms09.htm

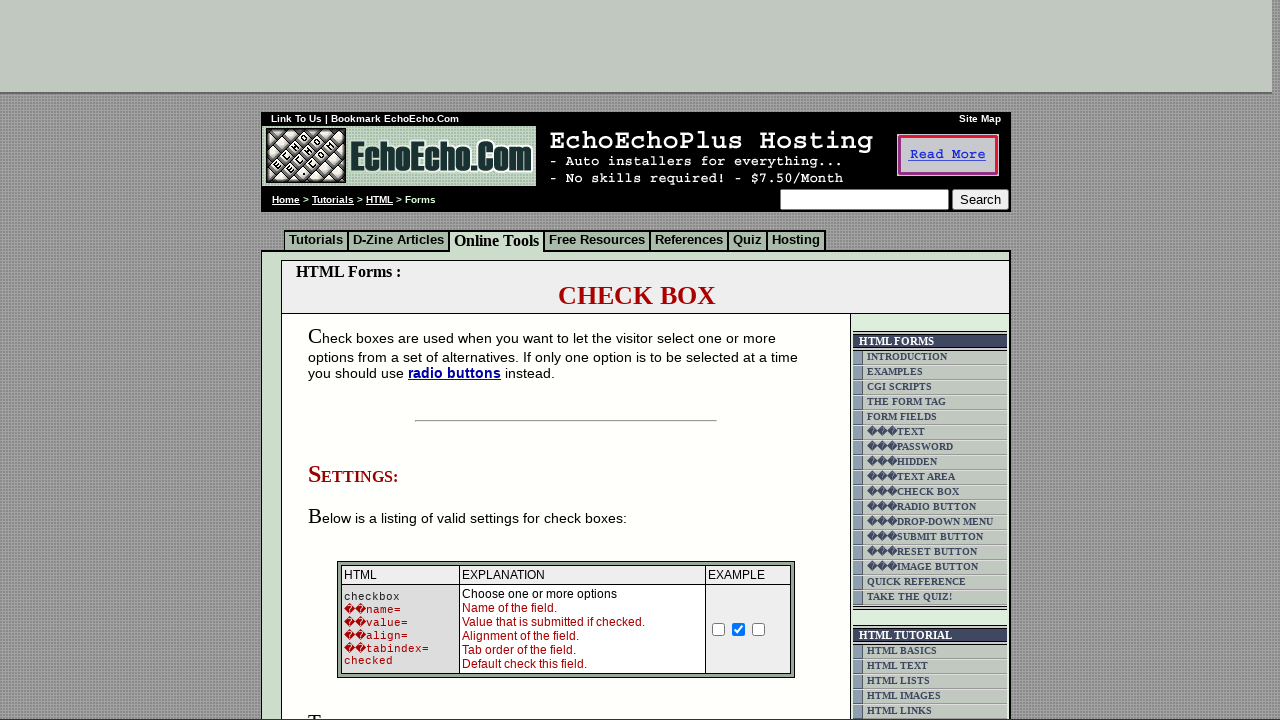

Waited for checkbox form elements to load
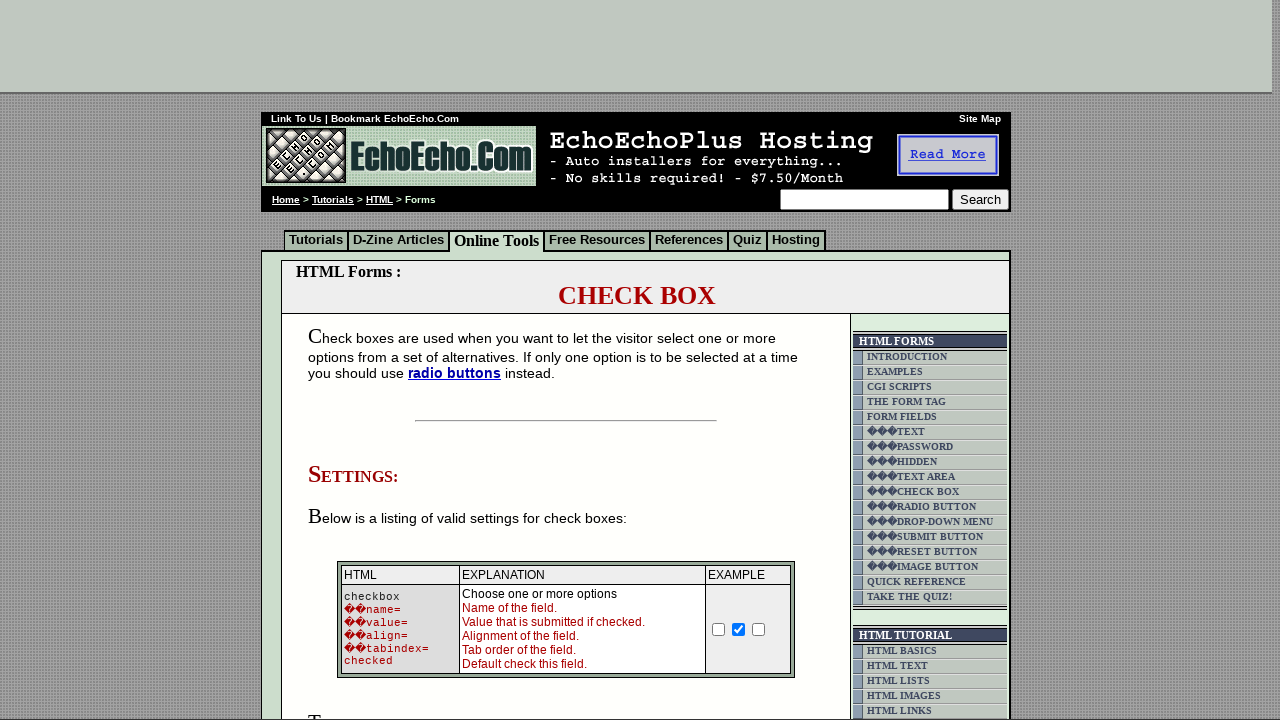

Located all checkbox elements on the page
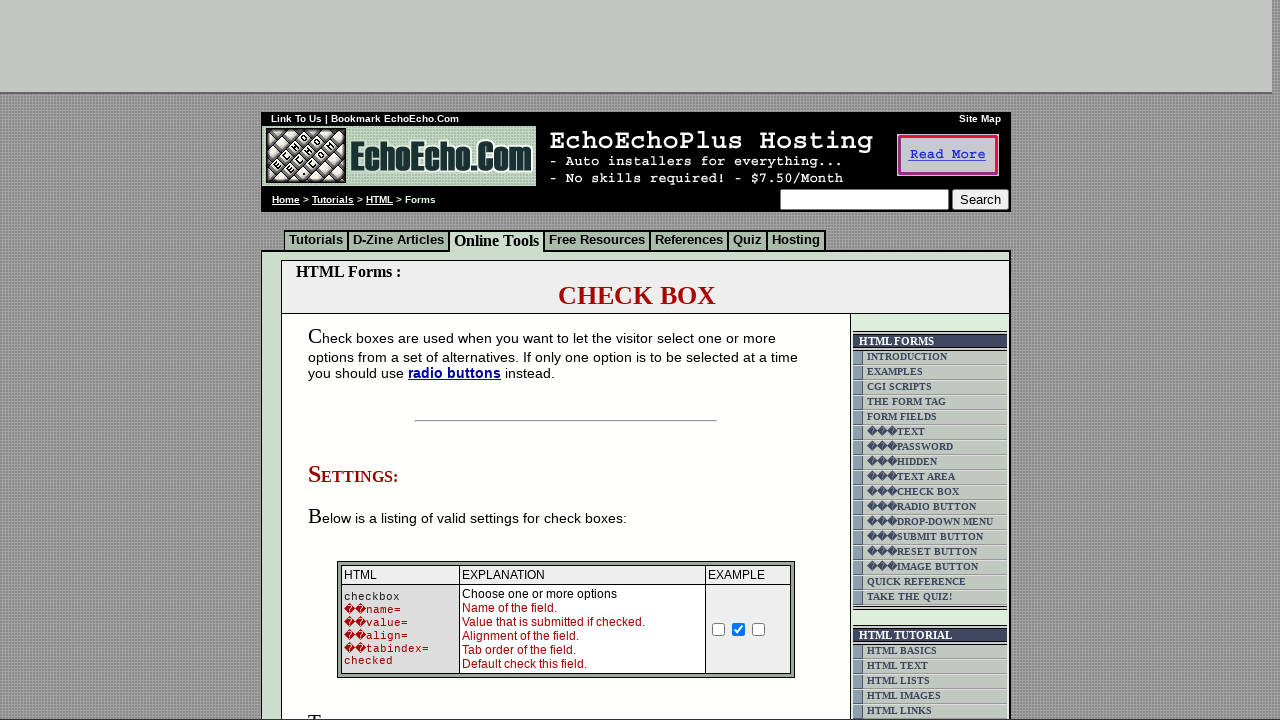

Clicked an unchecked checkbox to select it at (354, 360) on input[type='checkbox'][name^='option'] >> nth=0
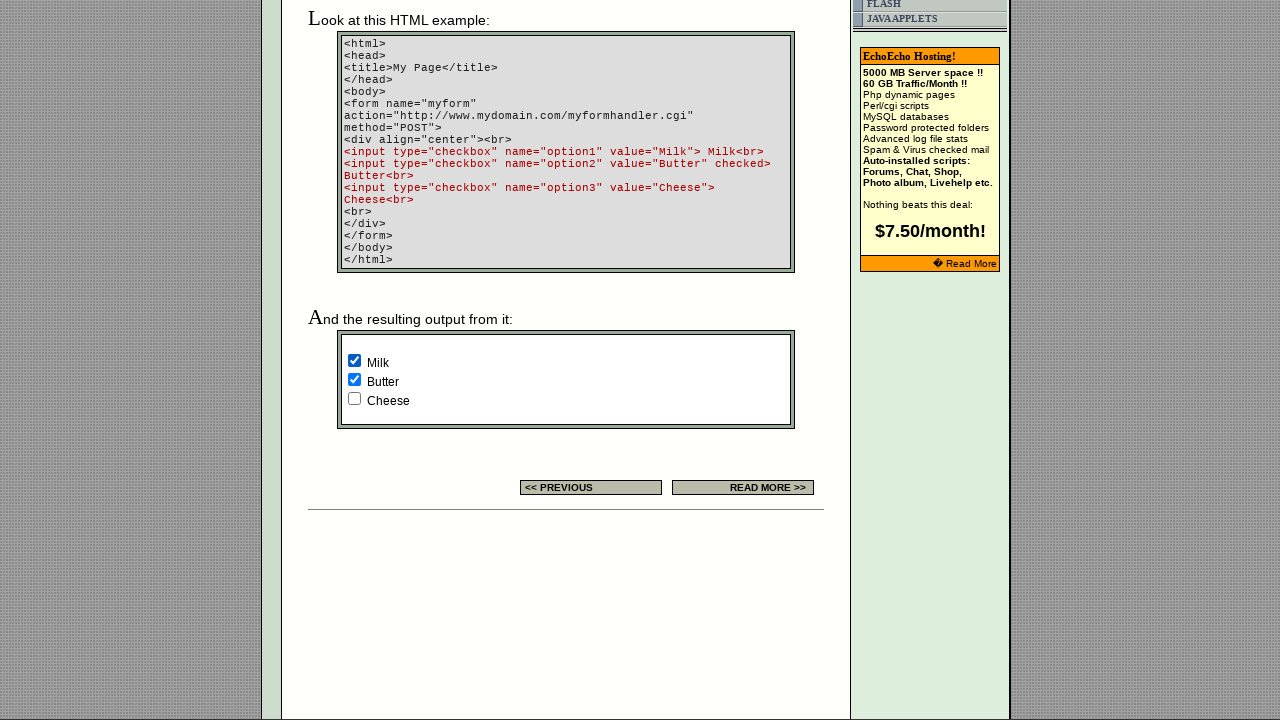

Clicked an unchecked checkbox to select it at (354, 398) on input[type='checkbox'][name^='option'] >> nth=2
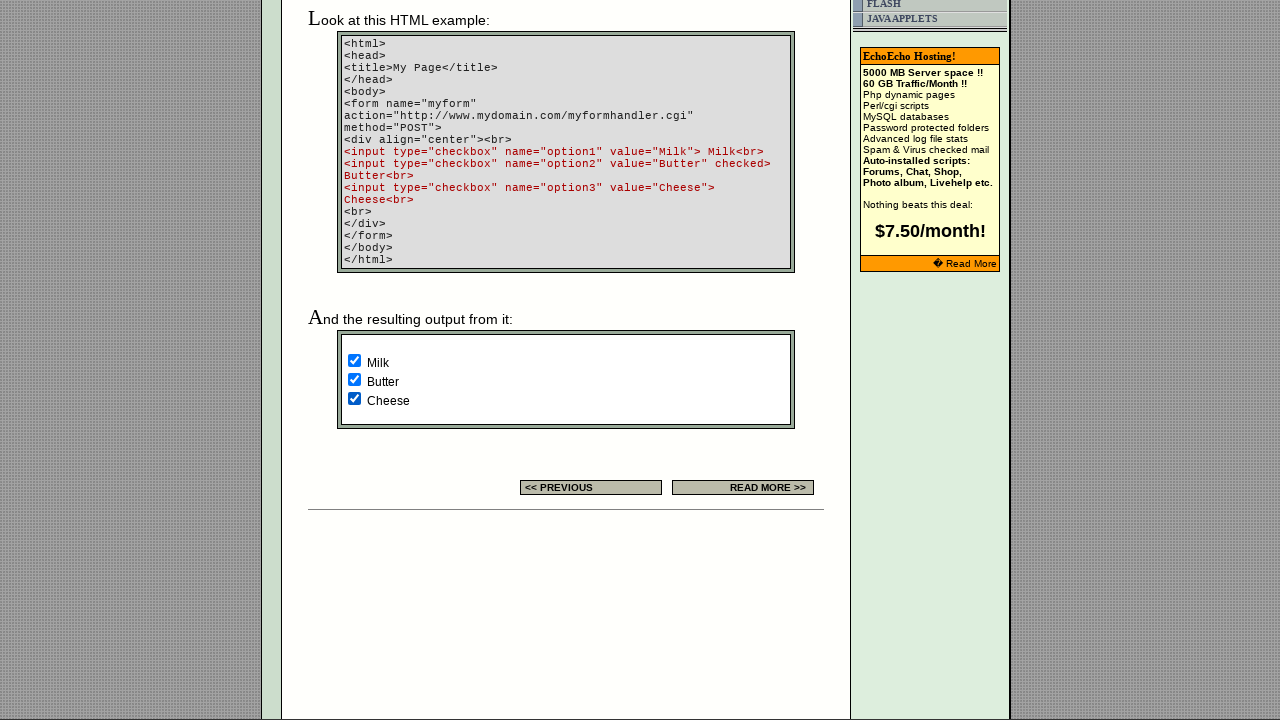

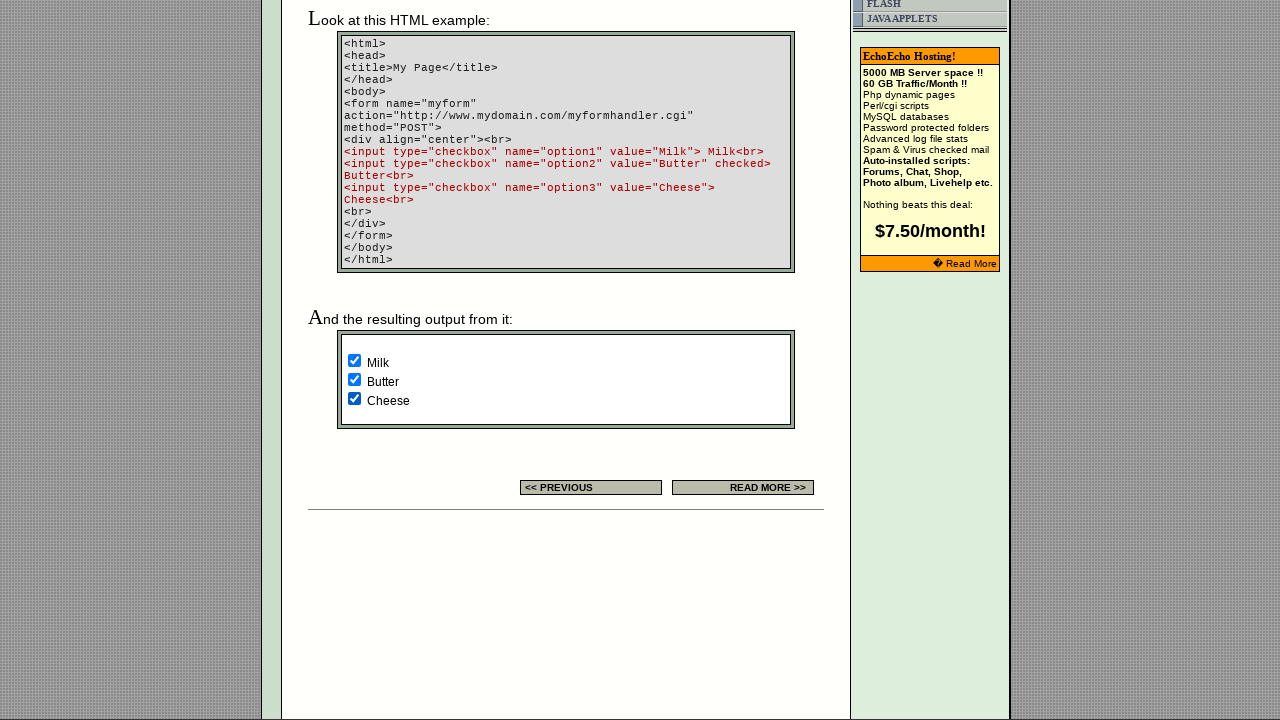